Tests nested frames navigation by clicking on the Nested Frames link, then switching between frames to access content within the middle frame.

Starting URL: https://the-internet.herokuapp.com/

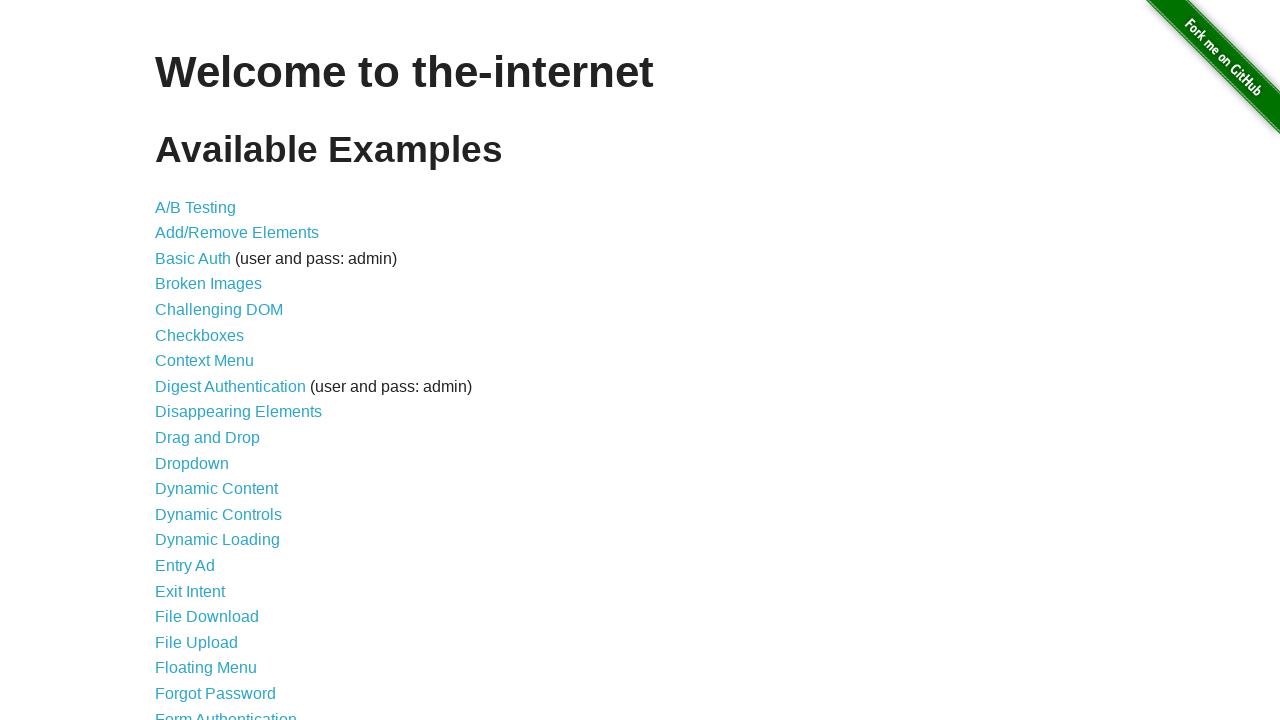

Clicked on 'Nested Frames' link at (210, 395) on xpath=//*[text()='Nested Frames']
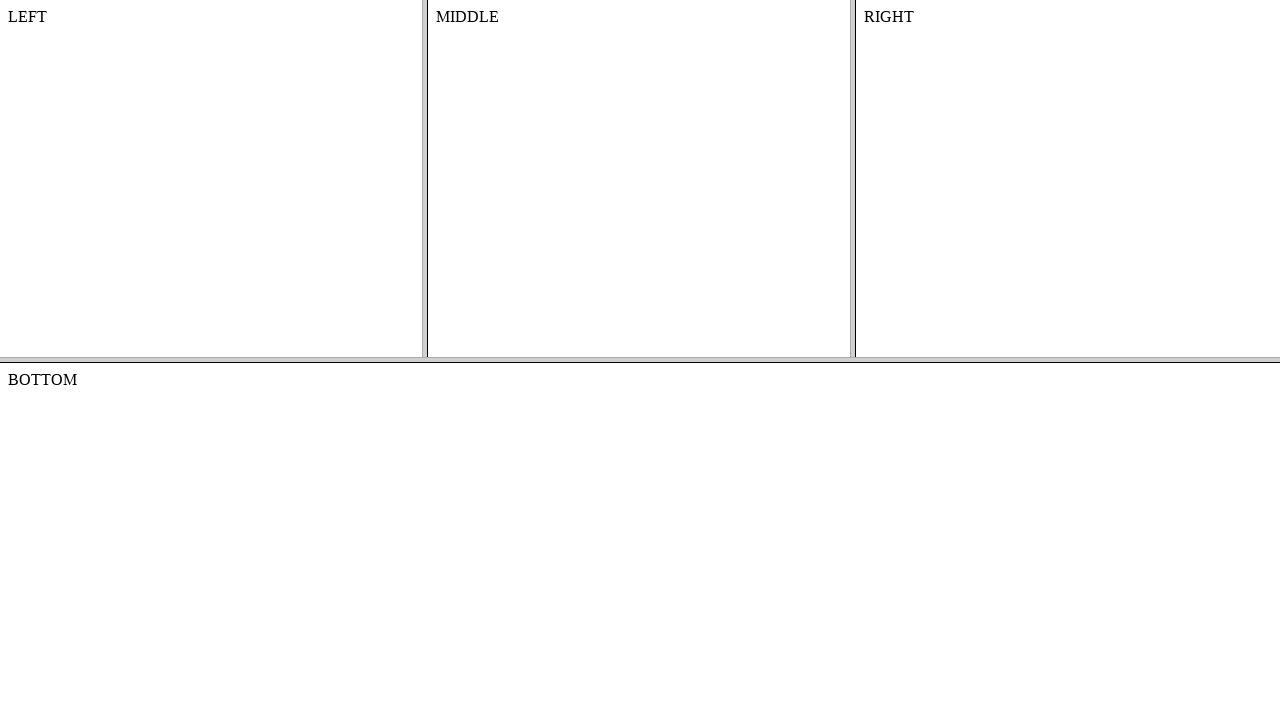

Nested Frames page loaded (domcontentloaded)
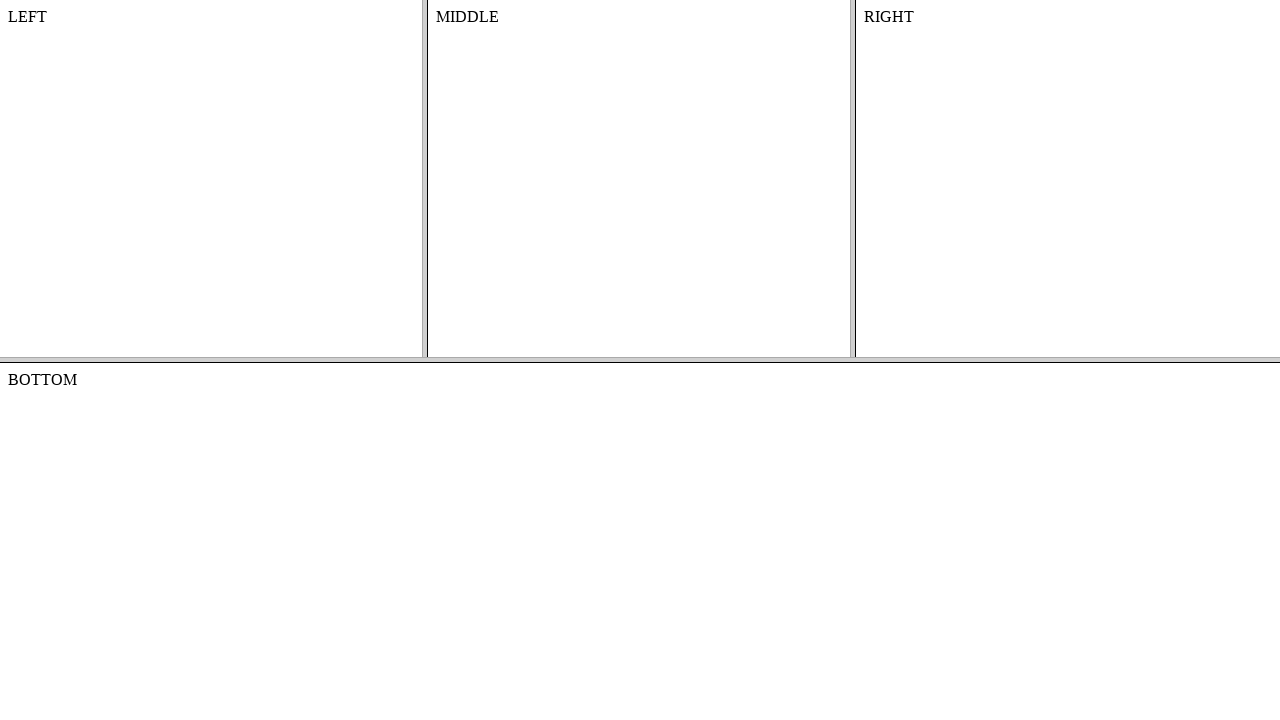

Located top frame element
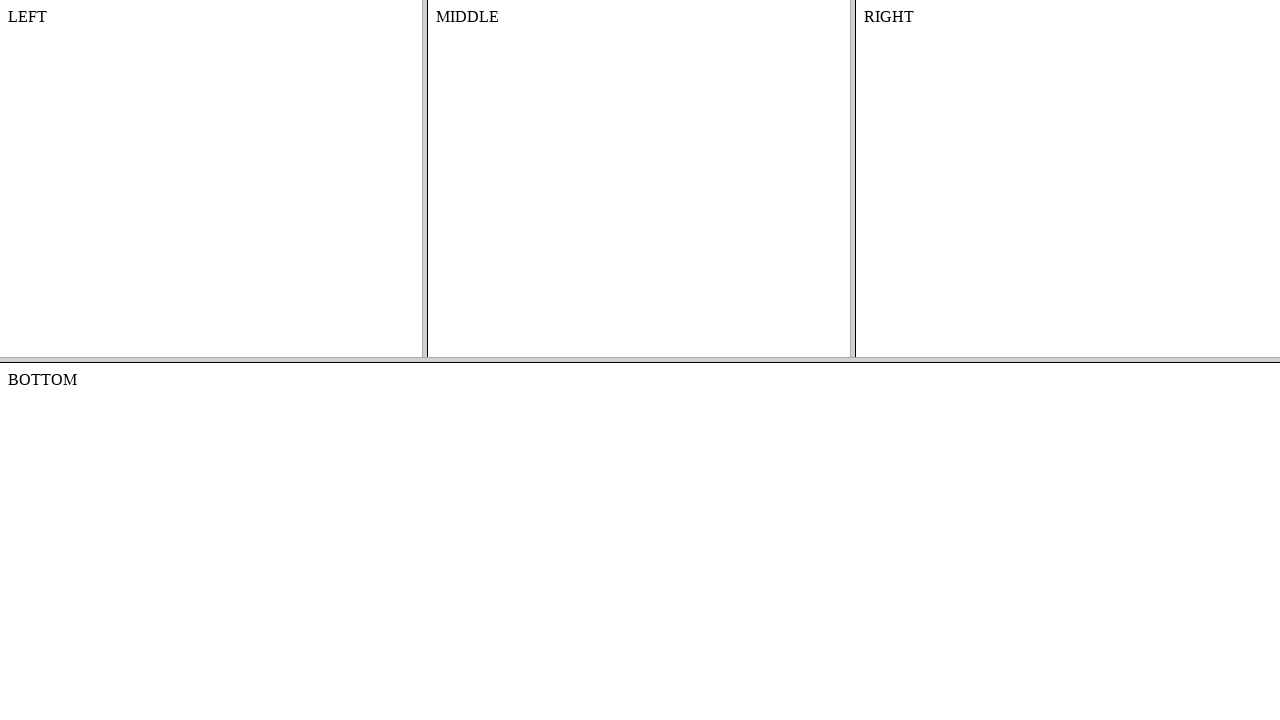

Located middle frame within top frame
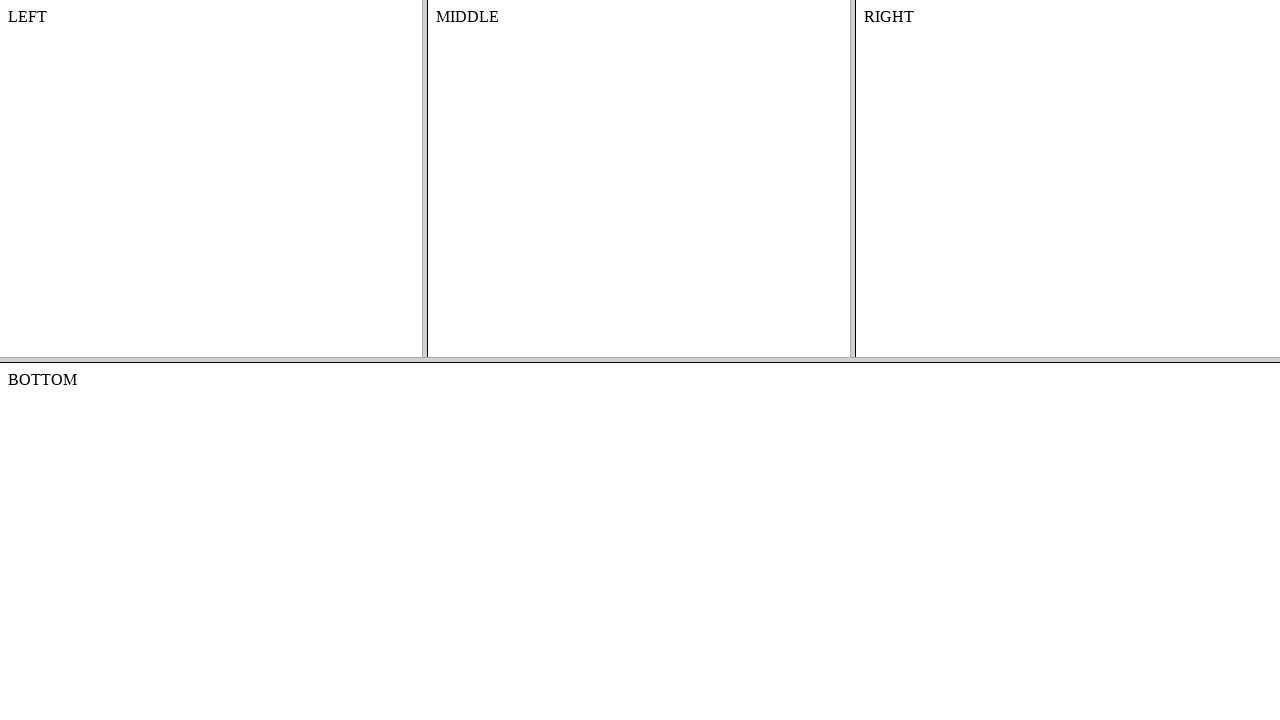

Content element in middle frame is visible and ready
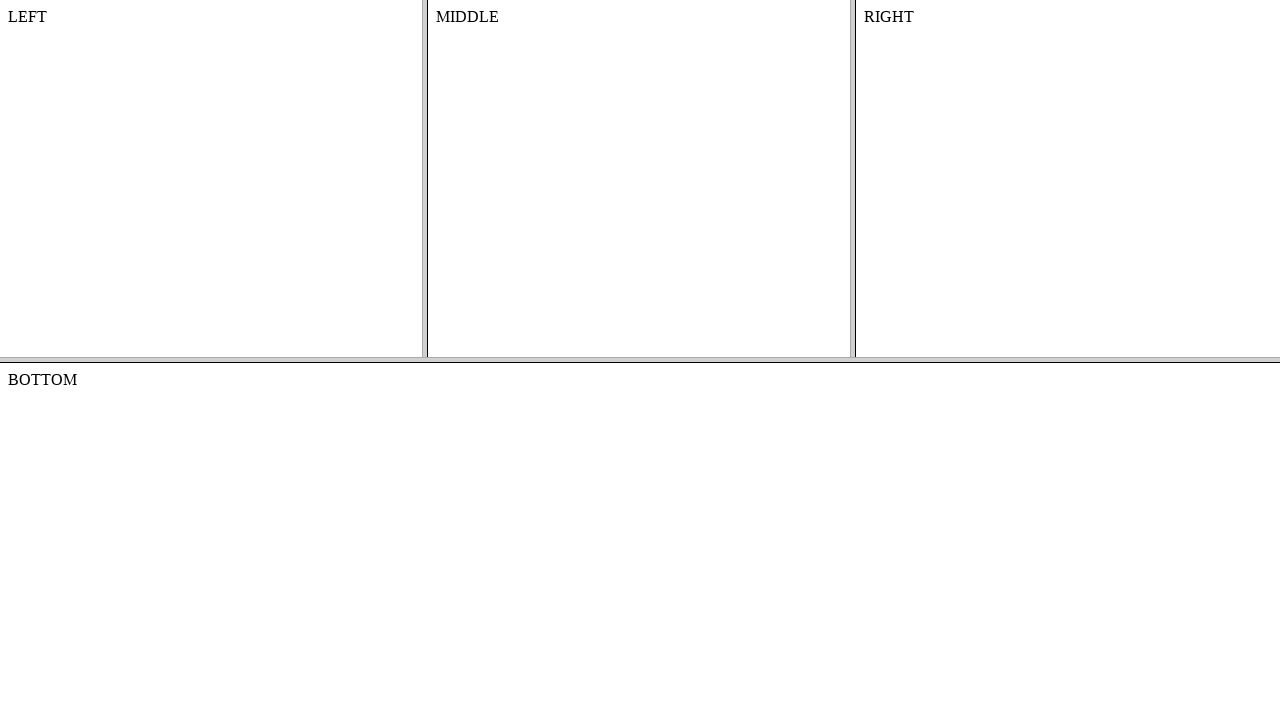

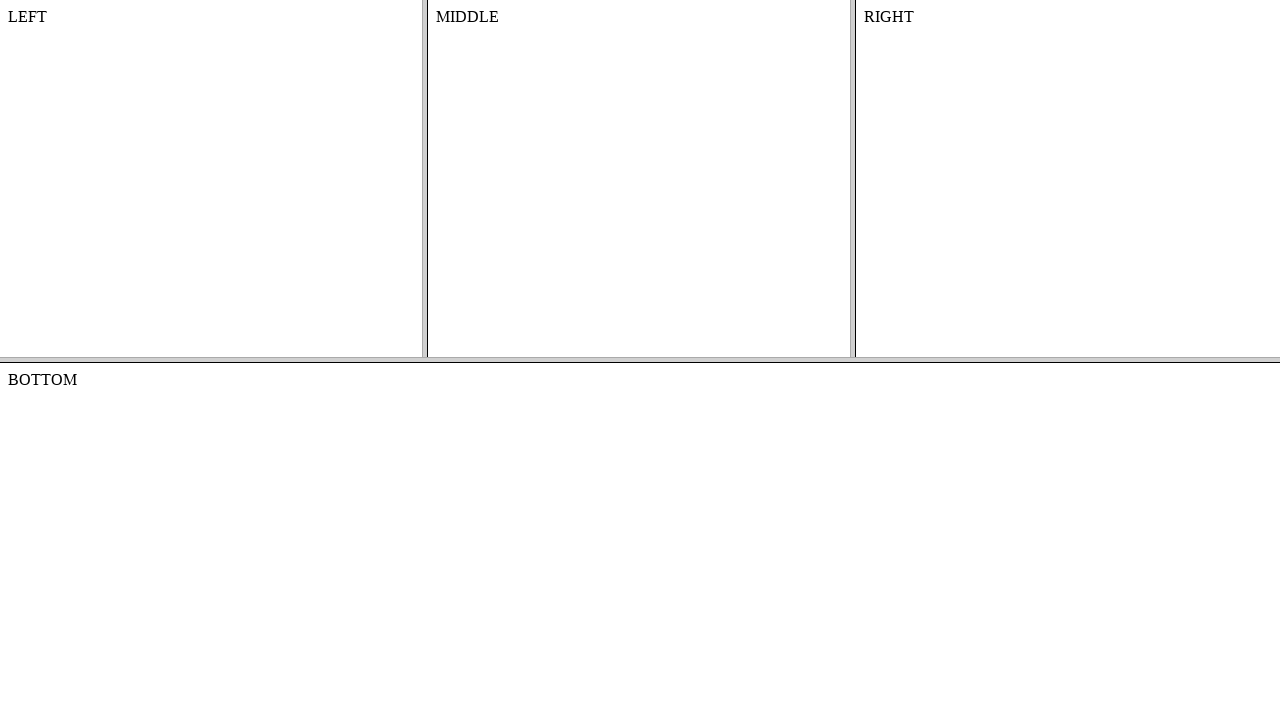